Tests that the search field can be cleared after entering a search term

Starting URL: https://bookcart.azurewebsites.net/

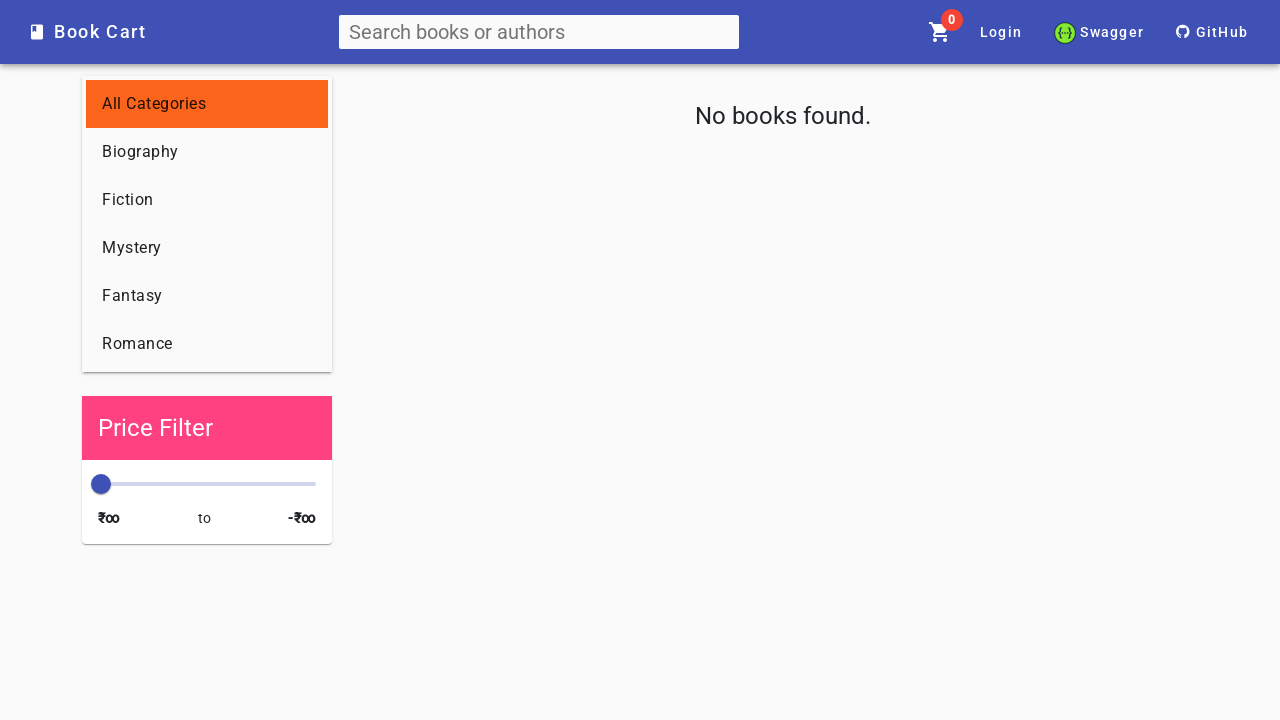

Filled search field with 'pirate' on input[type='search'], input[placeholder*='search' i]
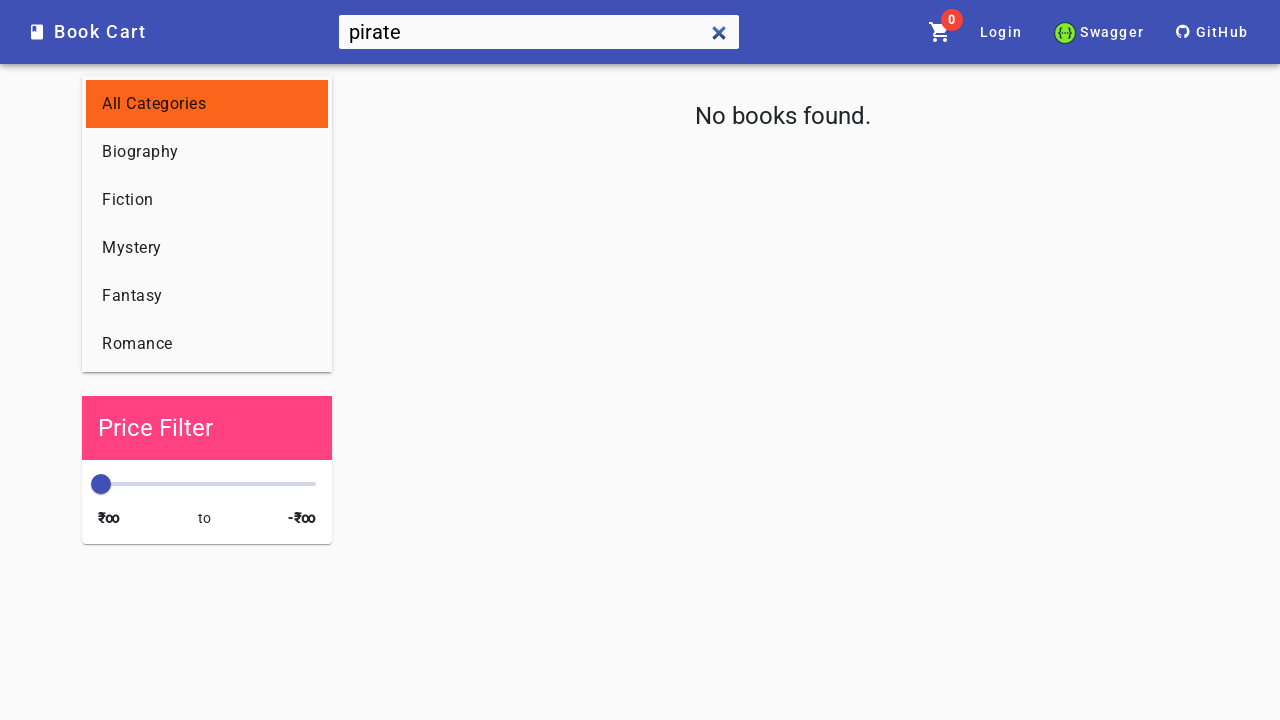

Pressed Enter to search for 'pirate'
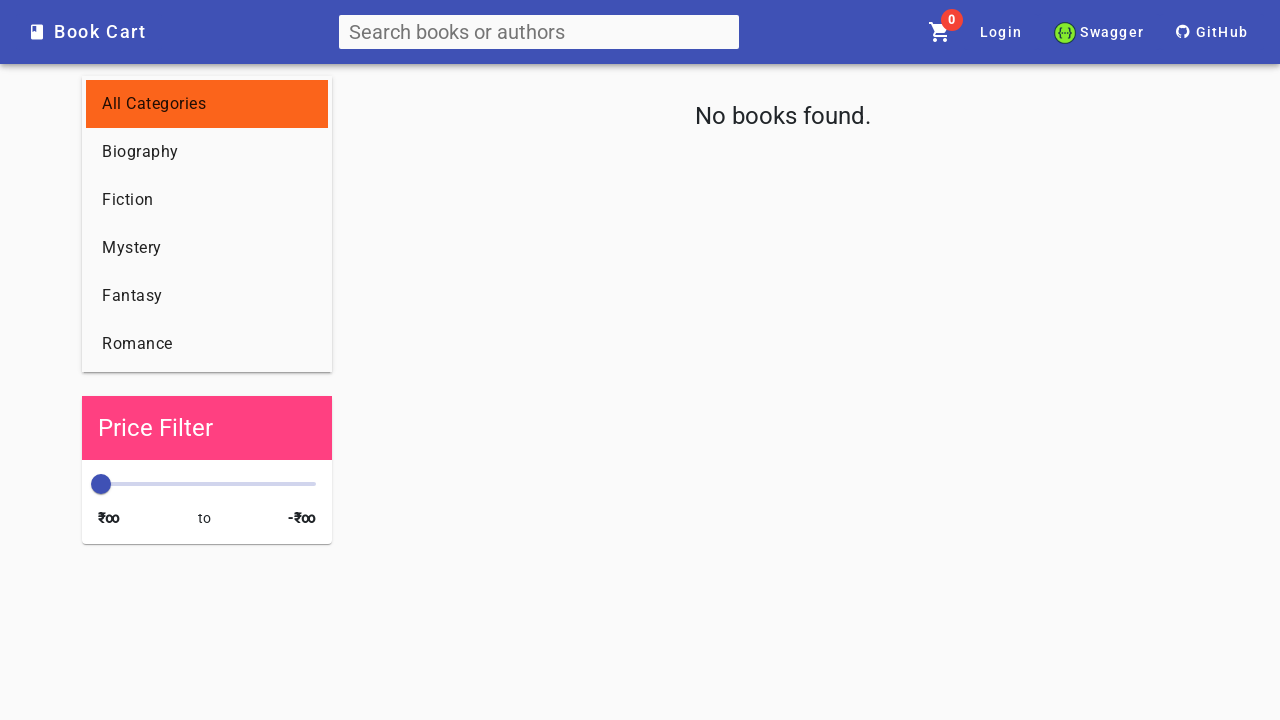

Cleared the search field on input[type='search'], input[placeholder*='search' i]
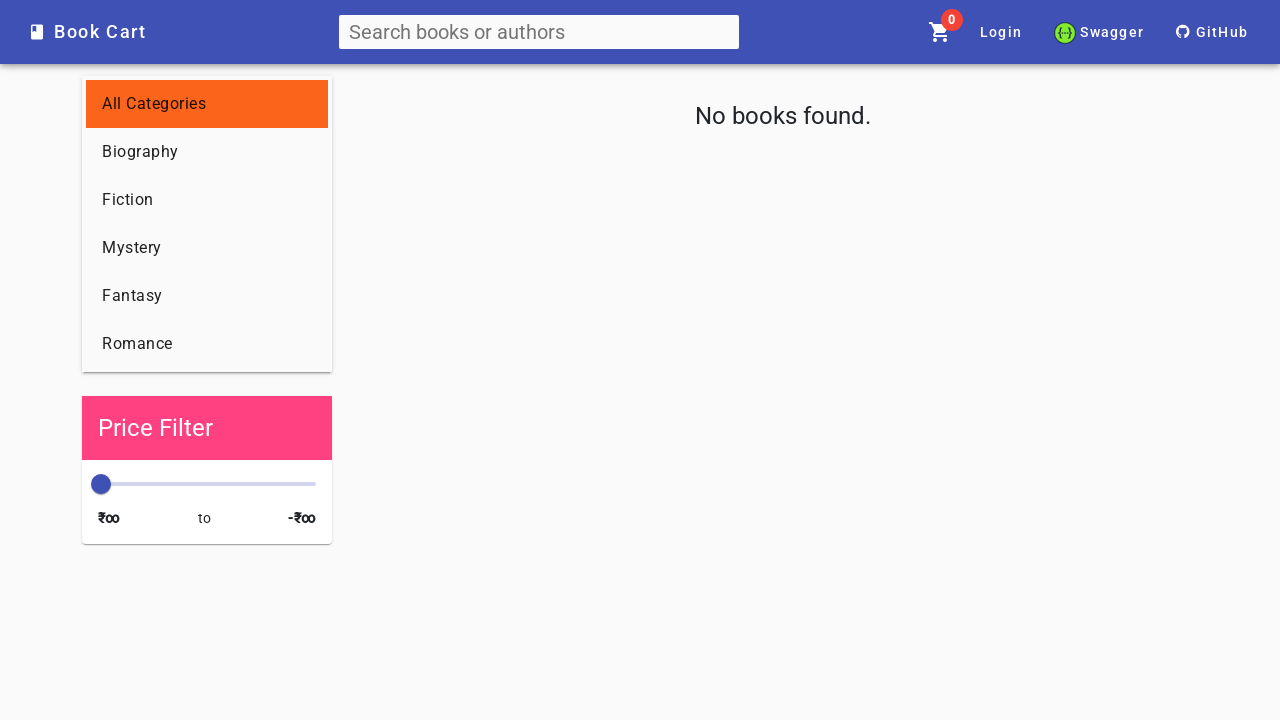

Verified that search field is empty
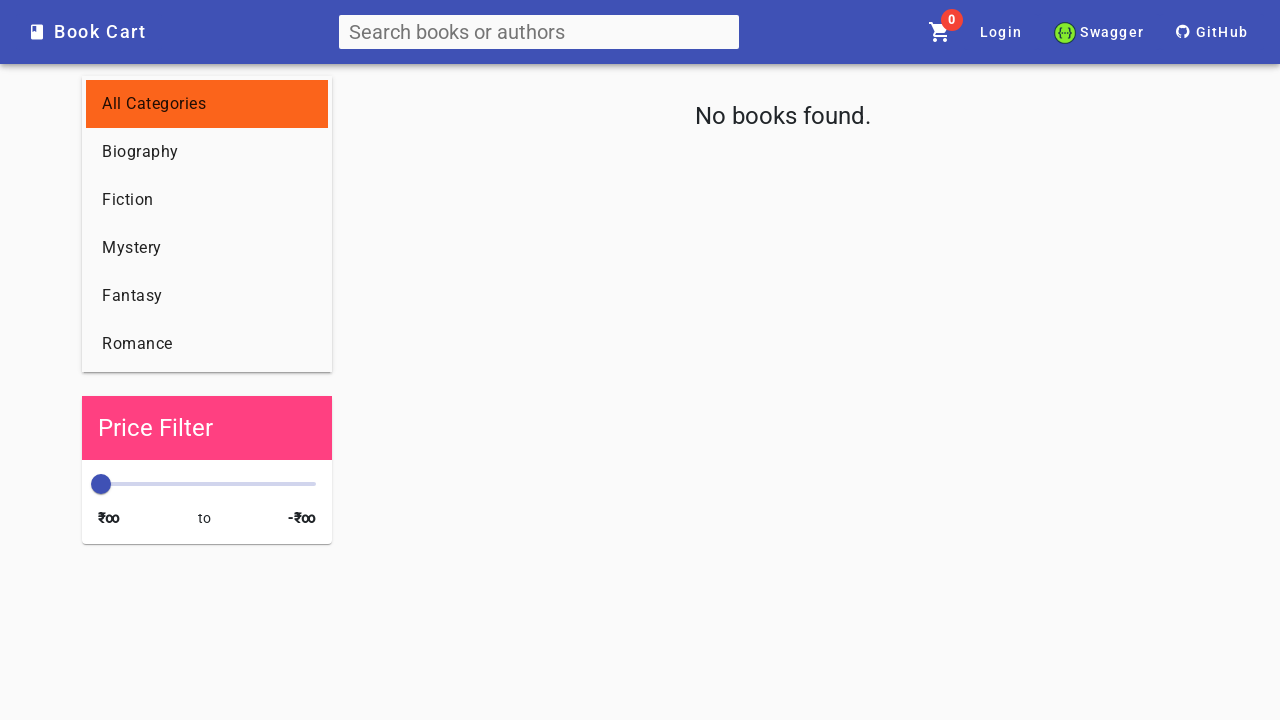

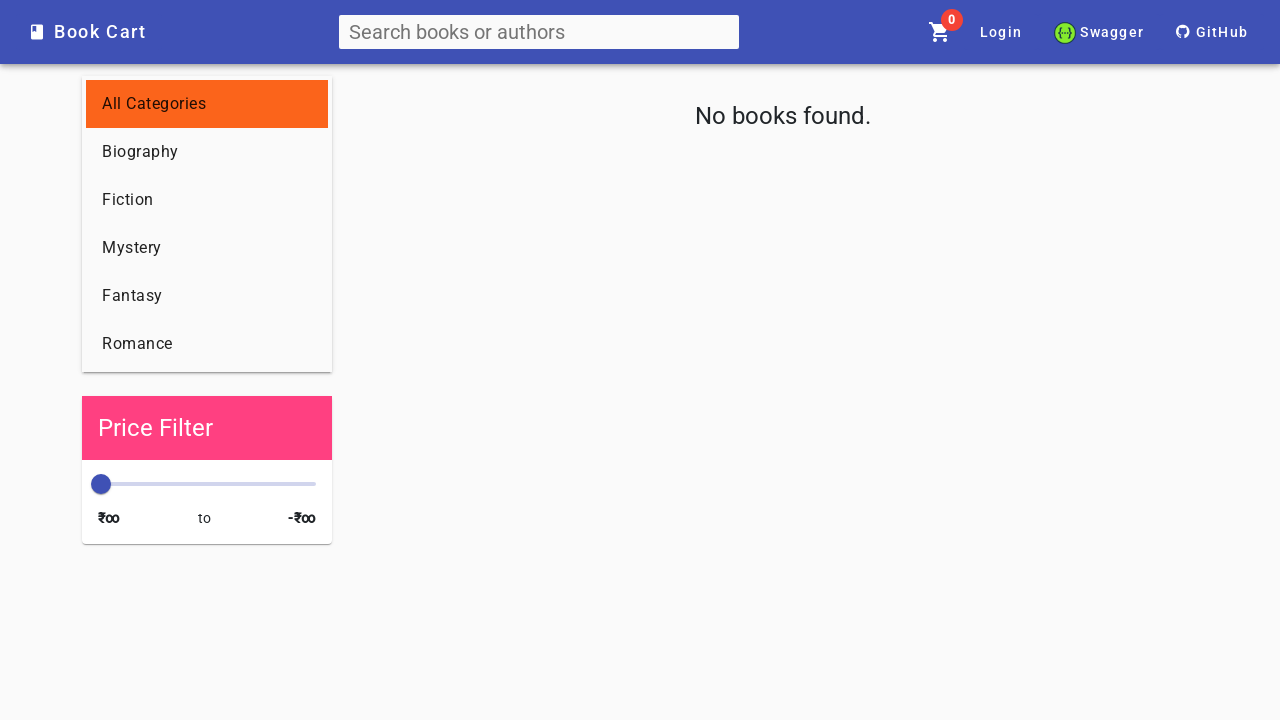